Tests dynamic loading with 10 second wait timeout by clicking start button and verifying "Hello World!" text appears

Starting URL: https://automationfc.github.io/dynamic-loading/

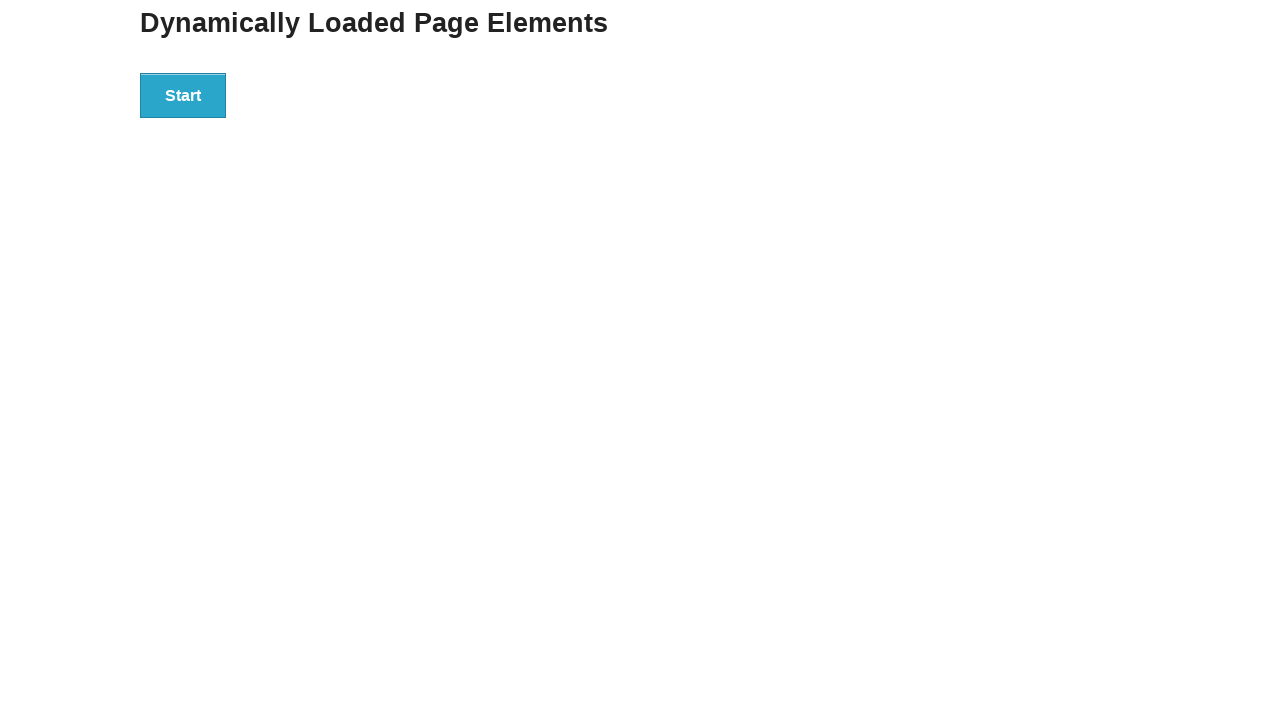

Clicked start button to begin dynamic loading at (183, 95) on div#start>button
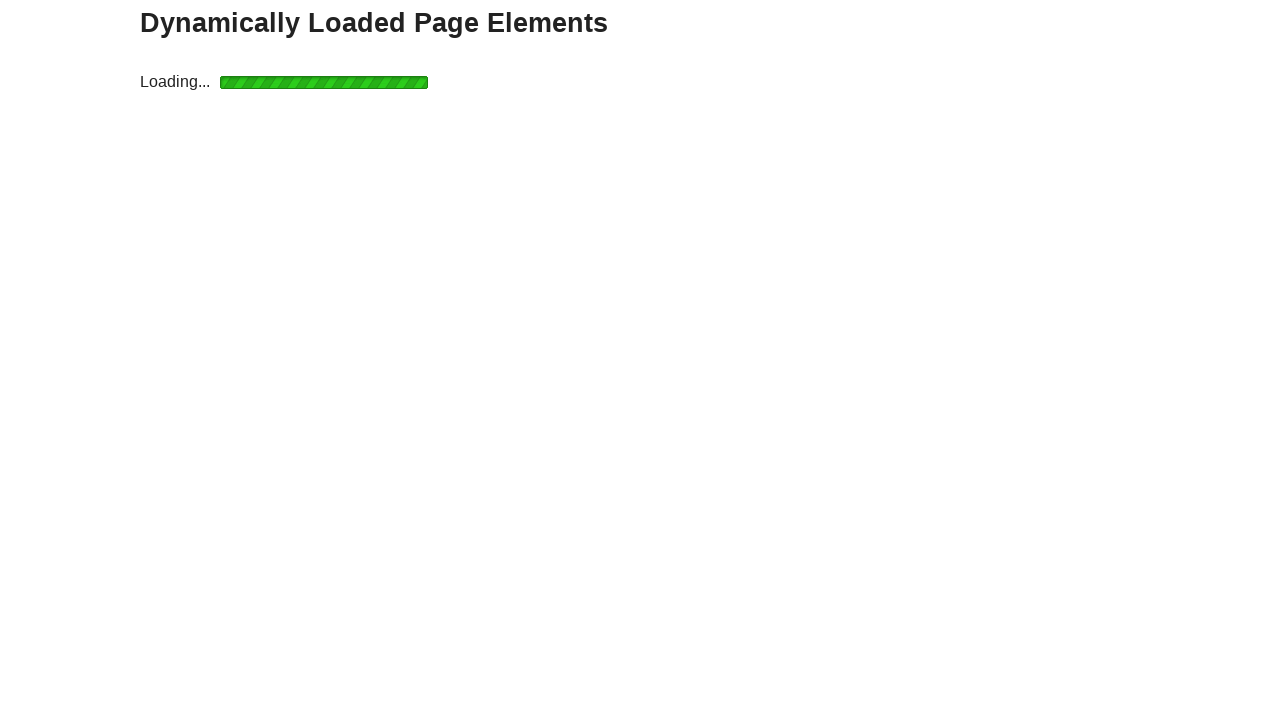

Waited for 'Hello World!' text to appear (10 second timeout)
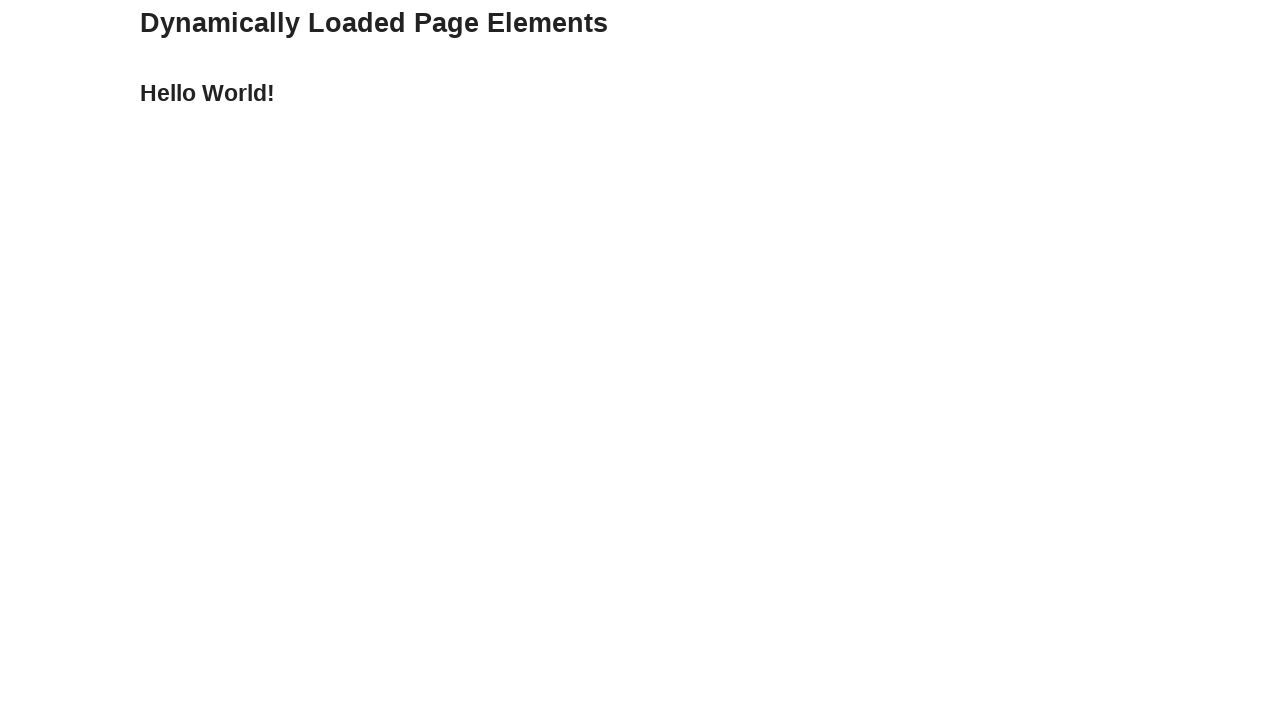

Verified 'Hello World!' text content is correct
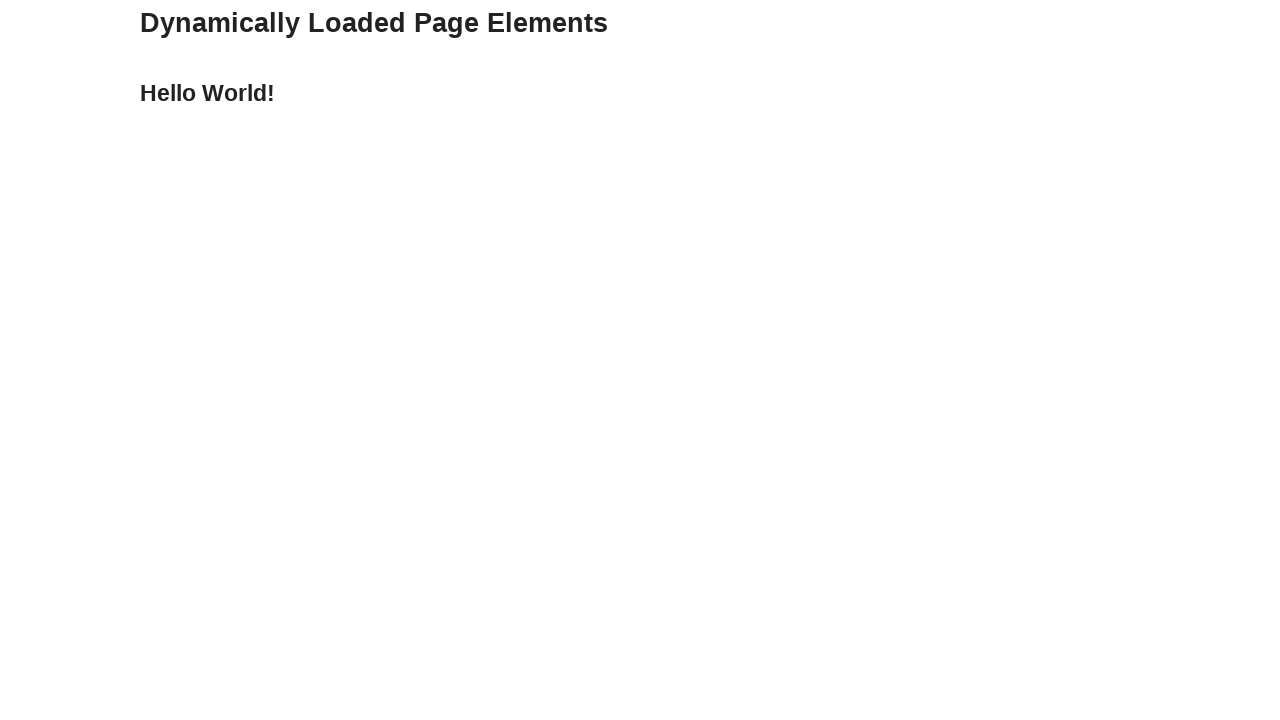

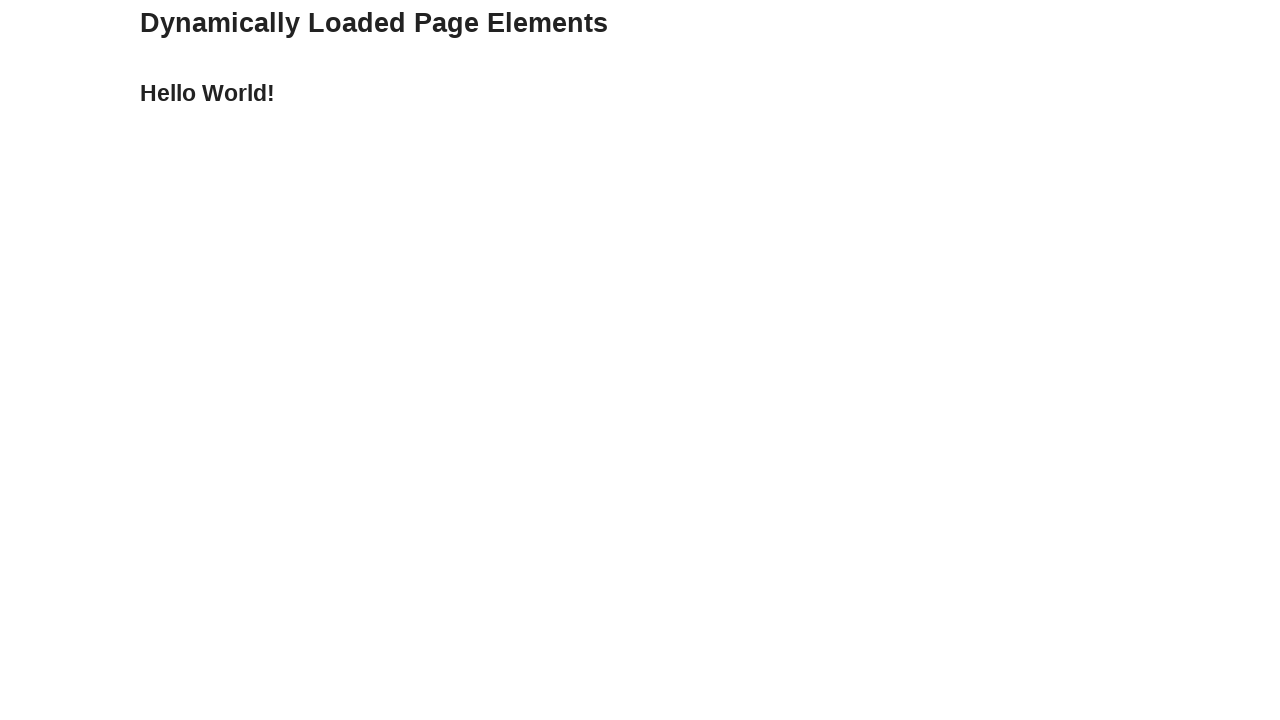